Tests AngularJS todo list functionality by adding a new todo item, verifying it appears, and checking the checkbox to mark it as done

Starting URL: https://angularjs.org

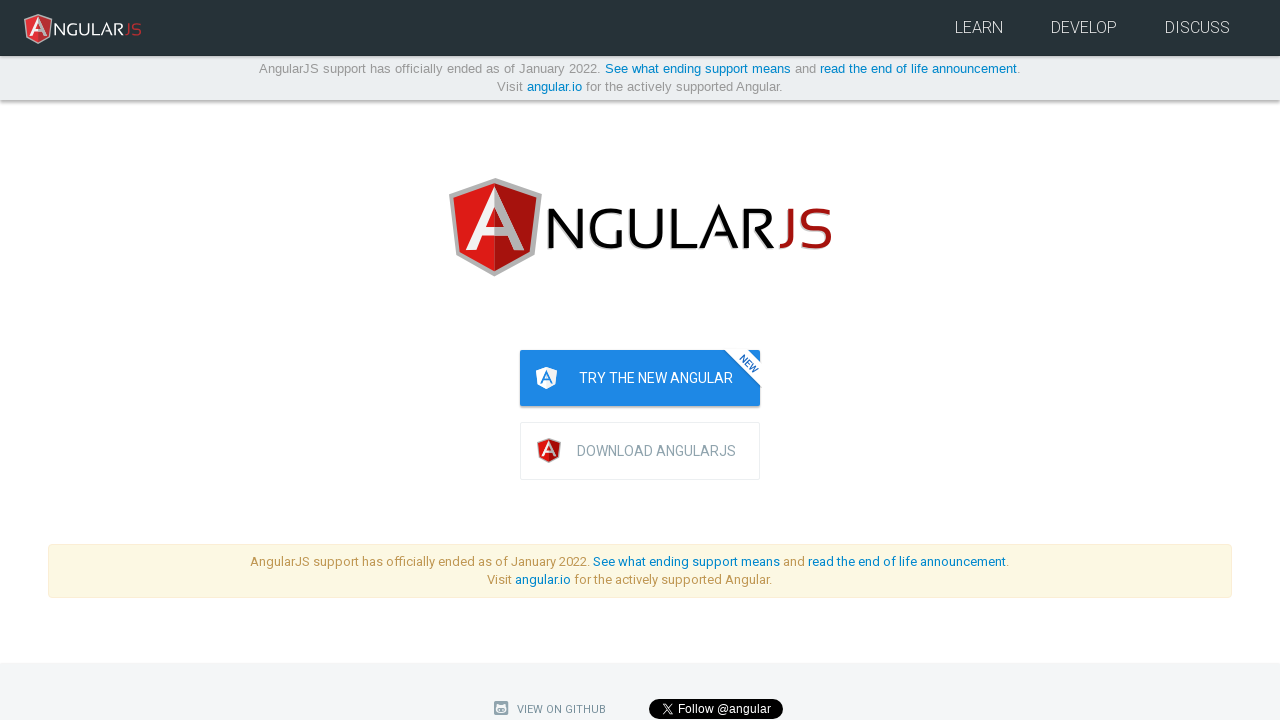

Filled todo input field with 'what is nightwatch?' on [ng-model="todoList.todoText"]
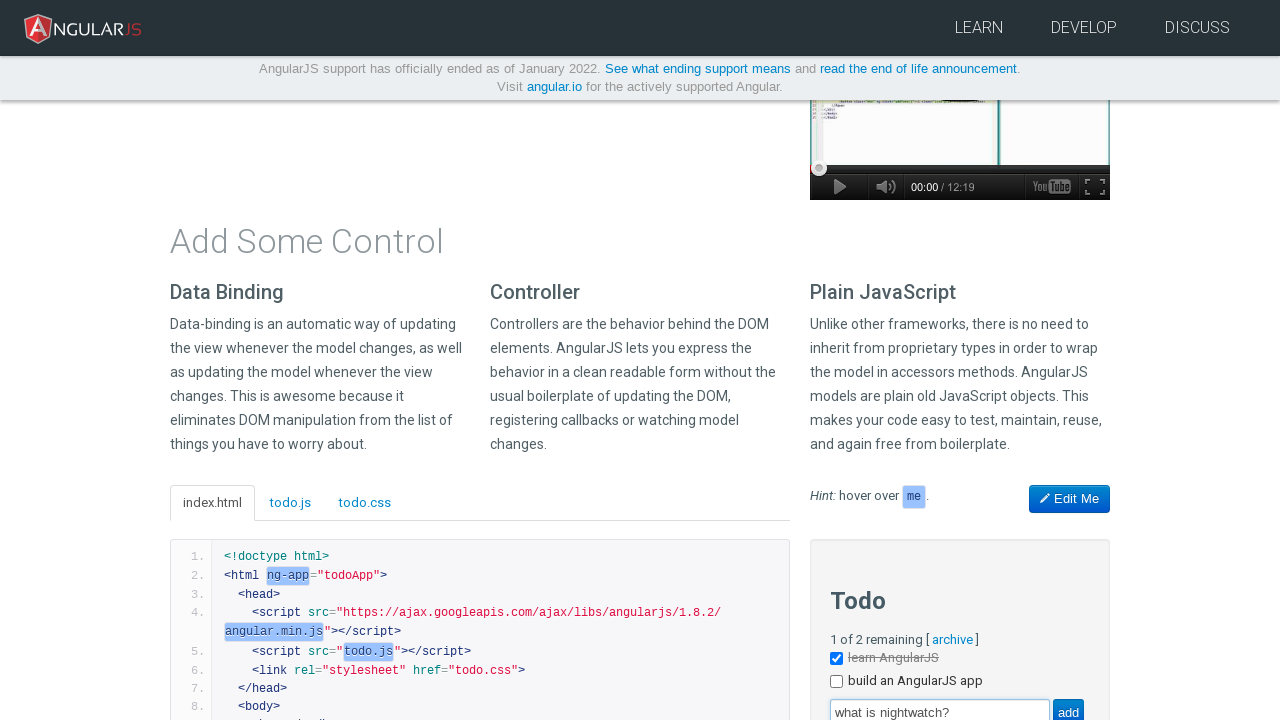

Clicked add button to create new todo item at (1068, 706) on [value="add"]
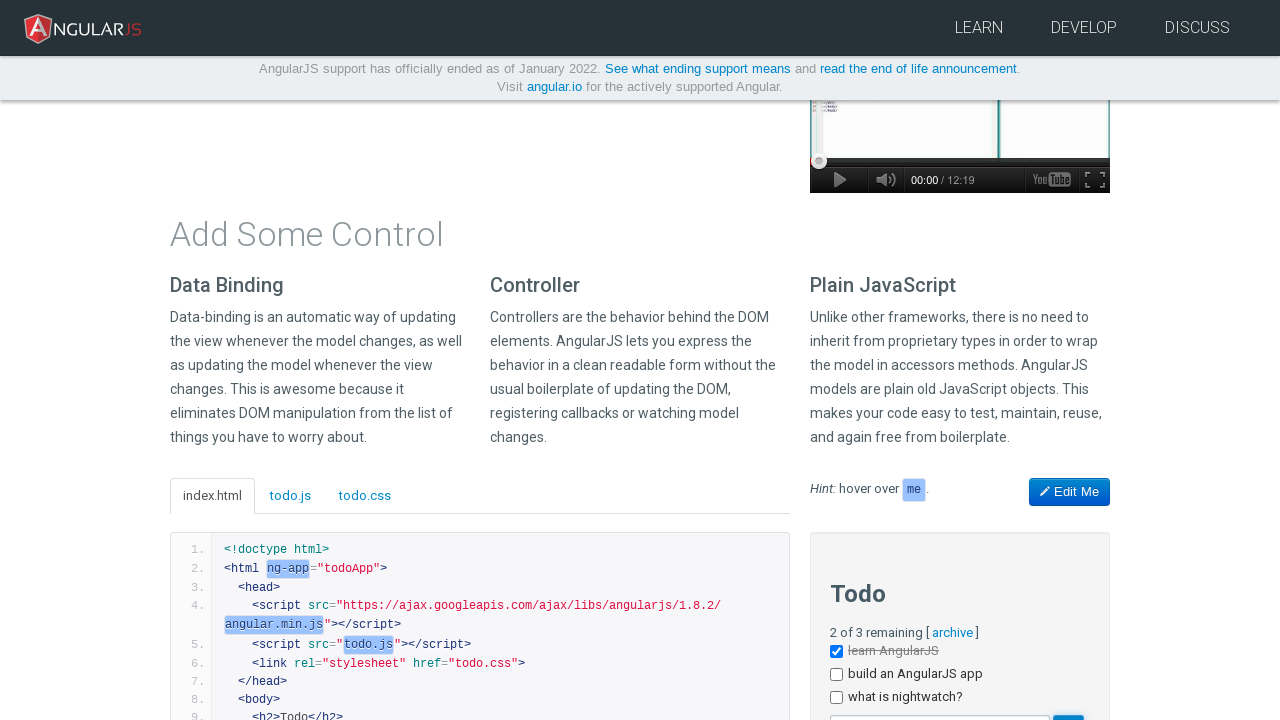

New todo item appeared in the list
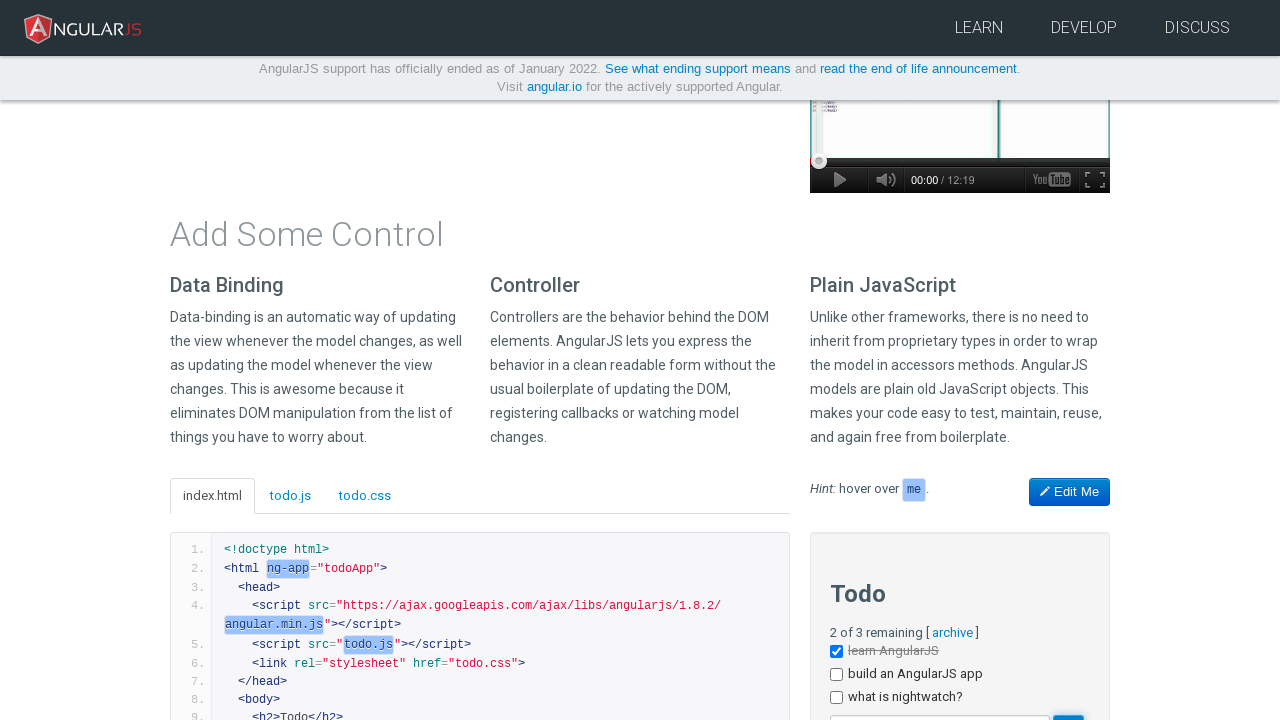

Clicked checkbox on the last todo item to mark as done at (836, 698) on *[module=todoApp] li >> nth=-1 >> input
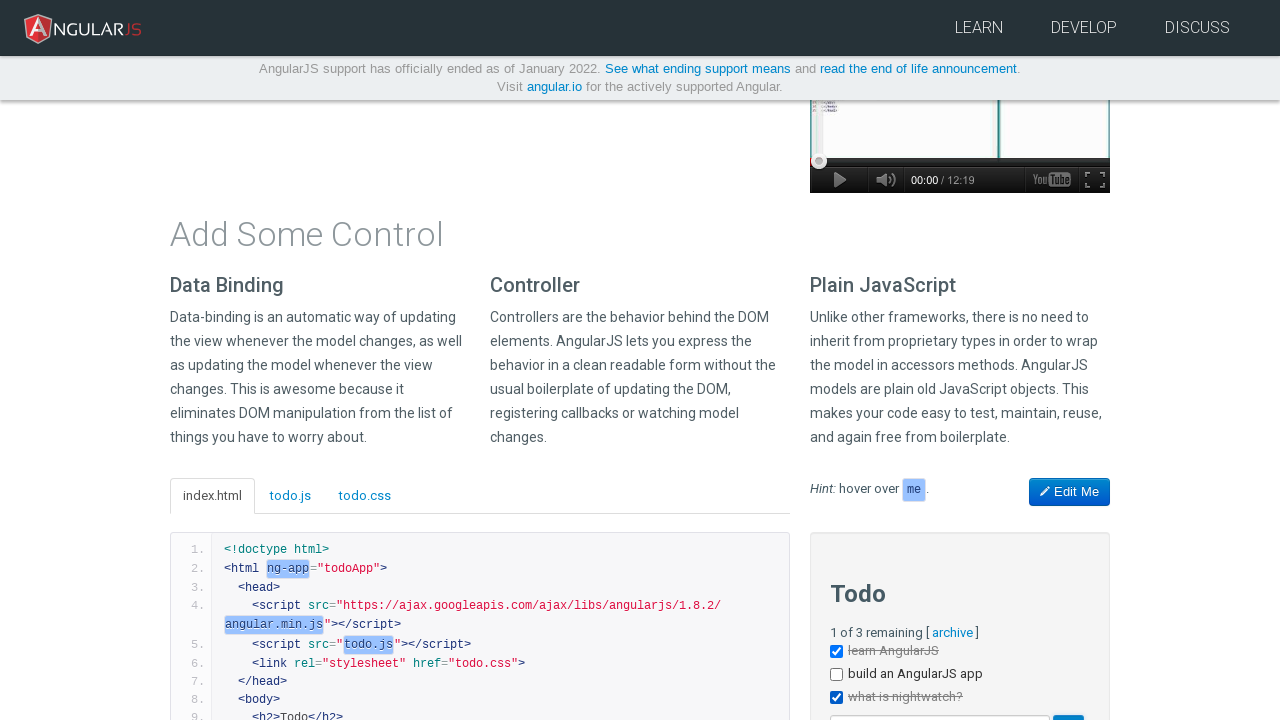

Verified todo item is marked as completed with done-true class
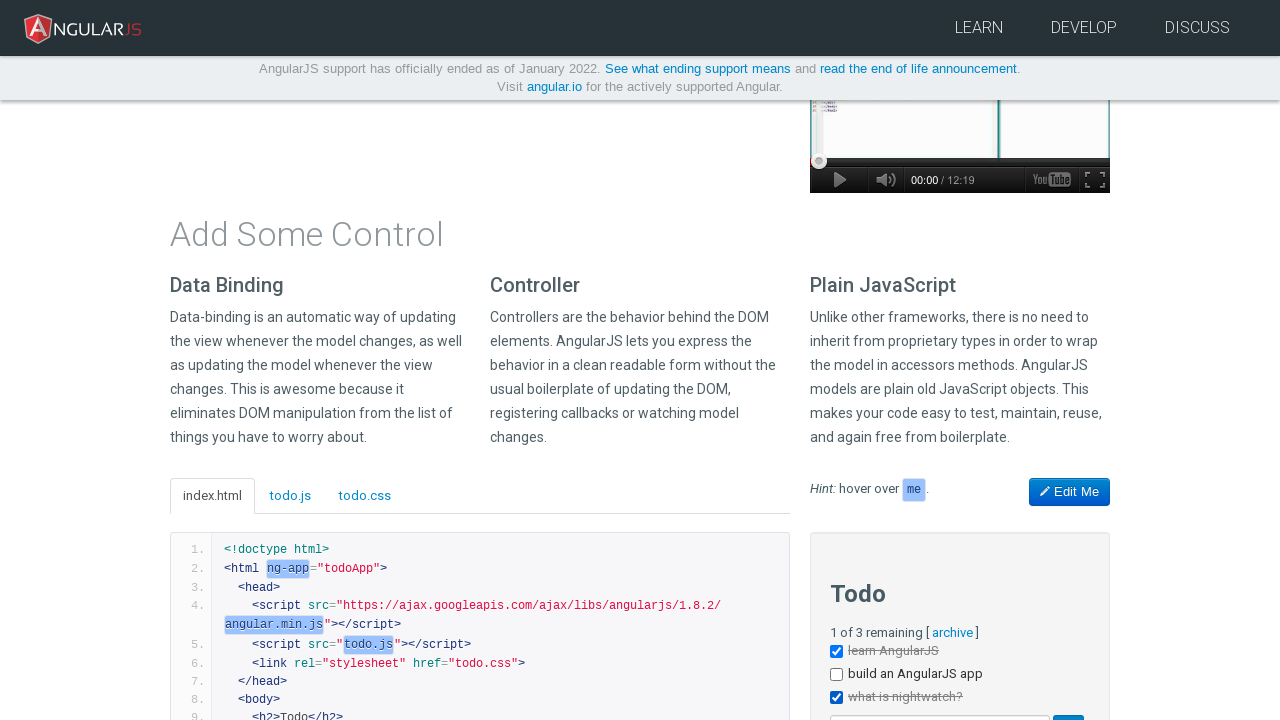

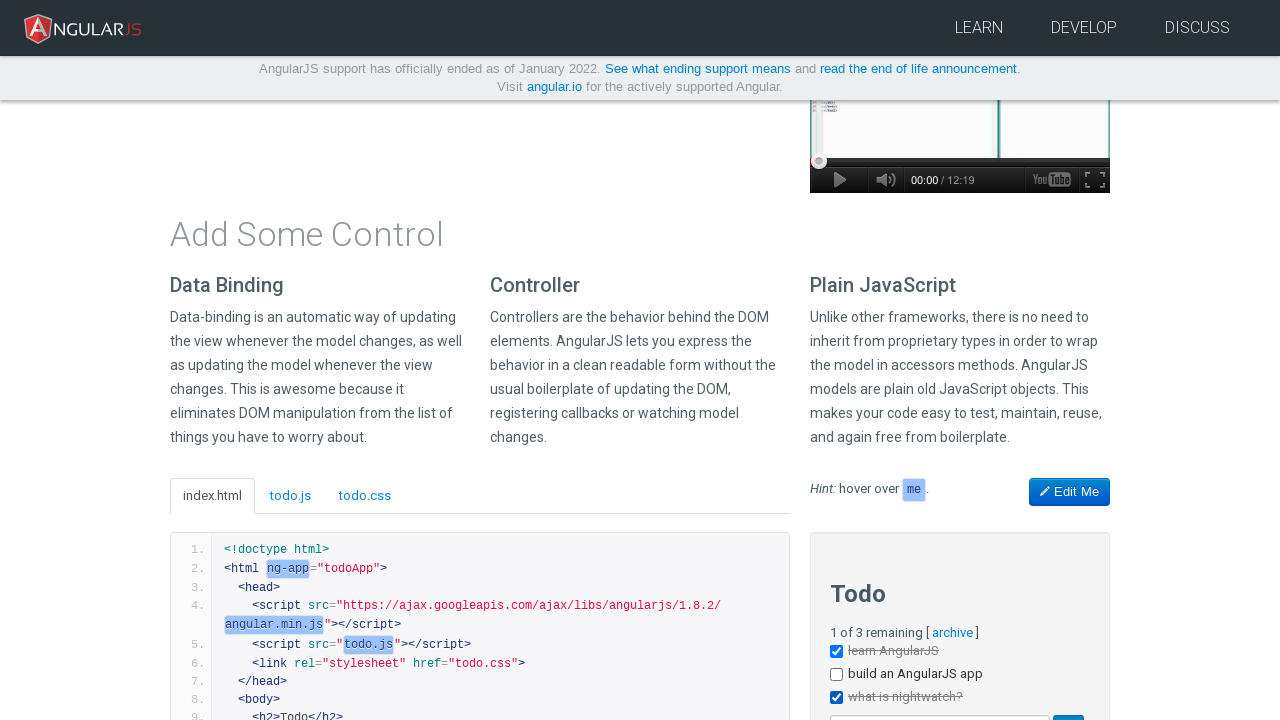